Tests confirmation dialog by clicking confirm button and accepting the alert

Starting URL: https://demoqa.com/alerts

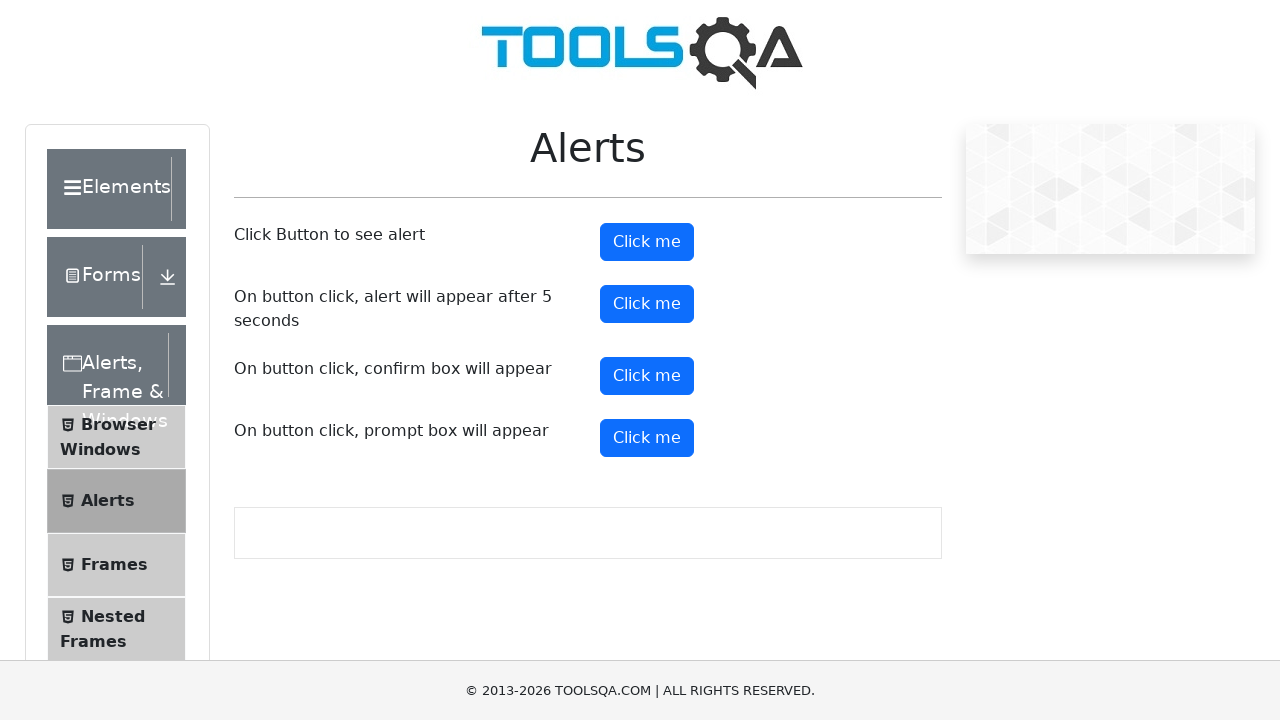

Clicked confirm button to trigger alert dialog at (647, 376) on xpath=//*[@id='confirmButton']
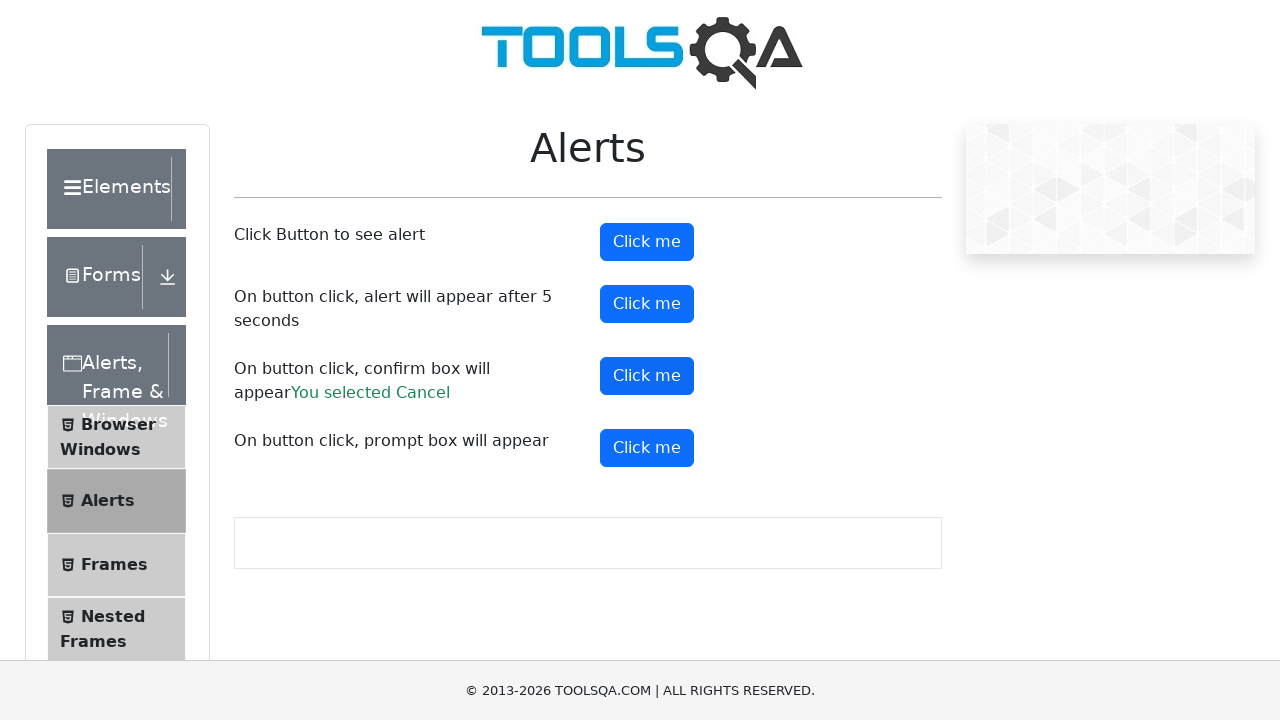

Set up dialog handler to accept confirmation dialog
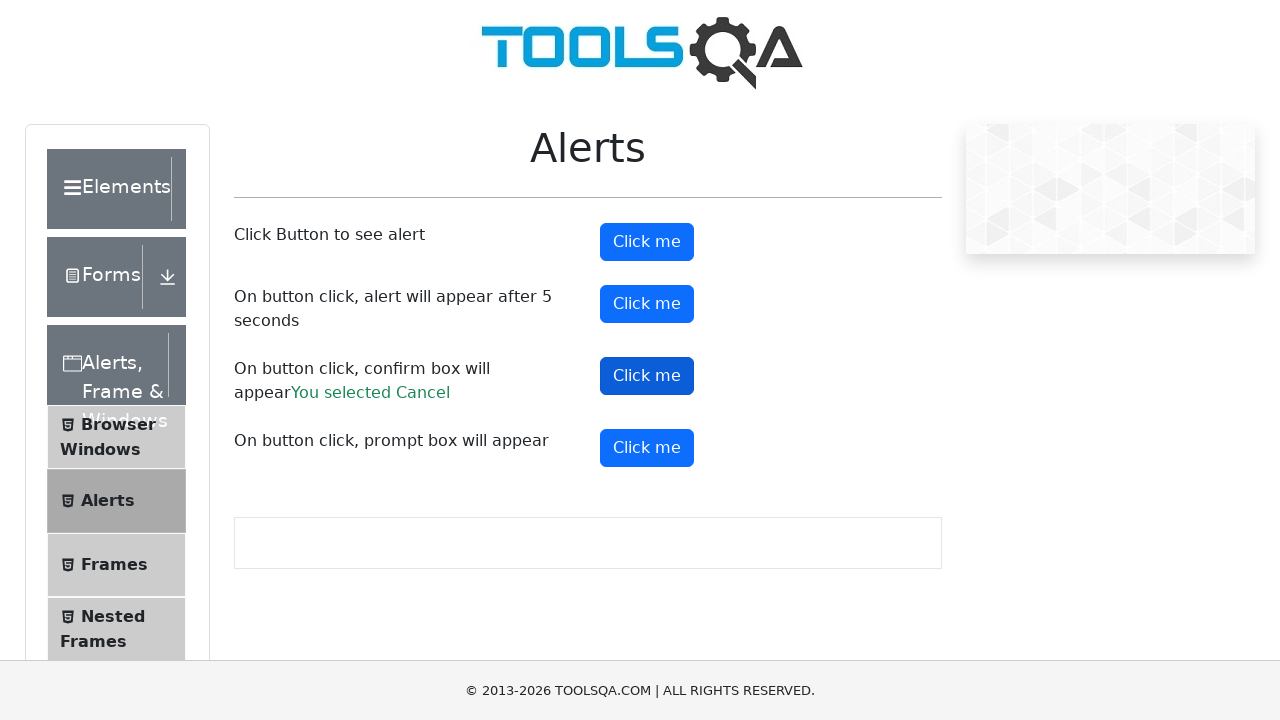

Waited for success message to appear after accepting dialog
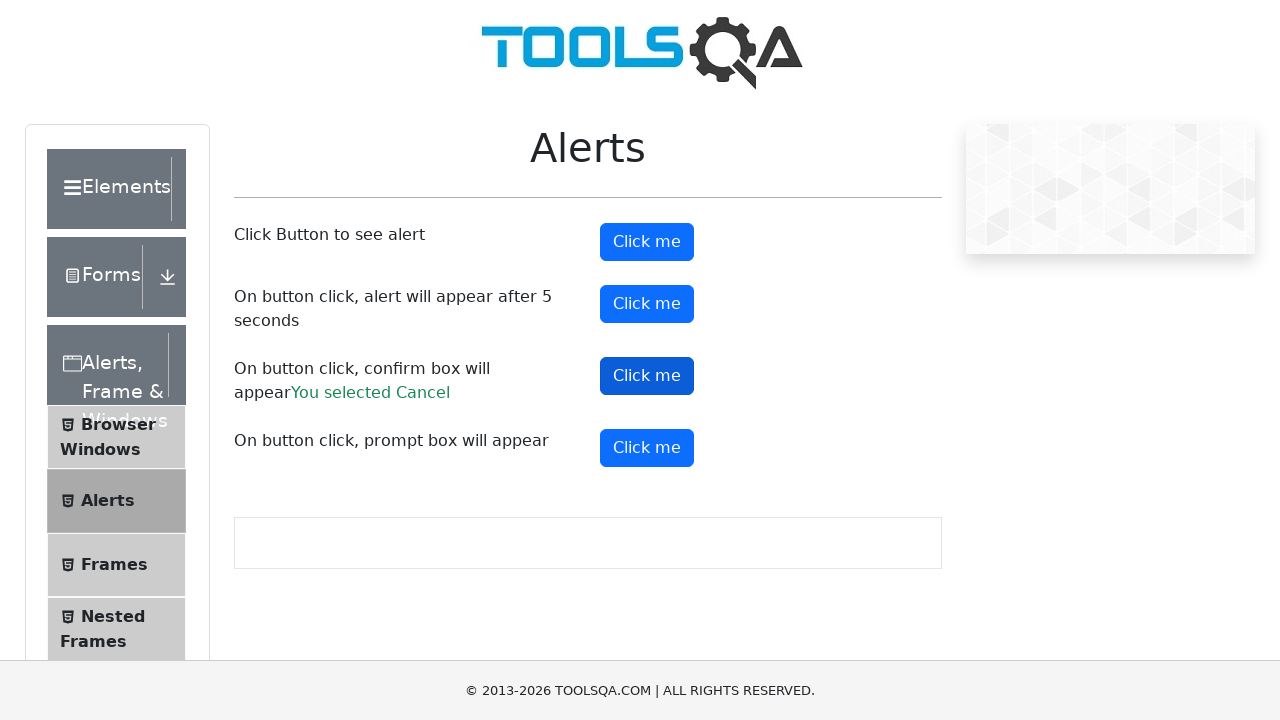

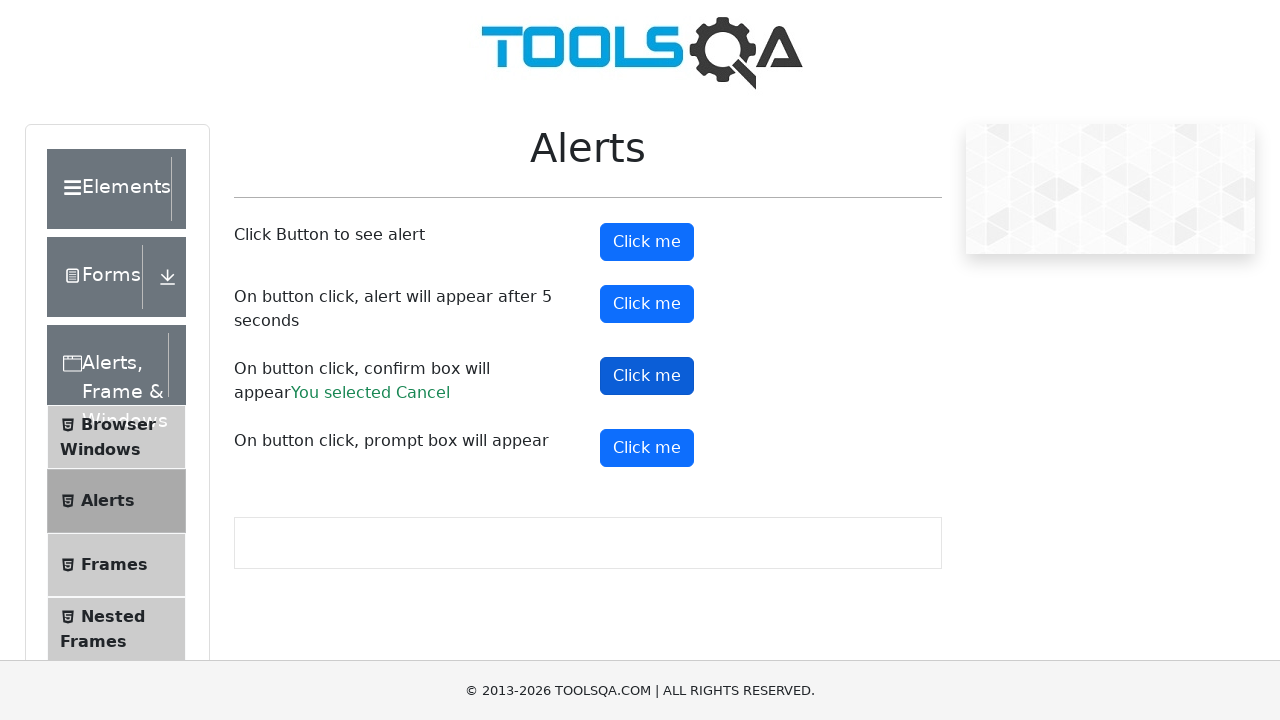